Tests browser navigation commands (back, forward, refresh) on a demo website and verifies page URL and title can be retrieved

Starting URL: https://opensource-demo.orangehrmlive.com/

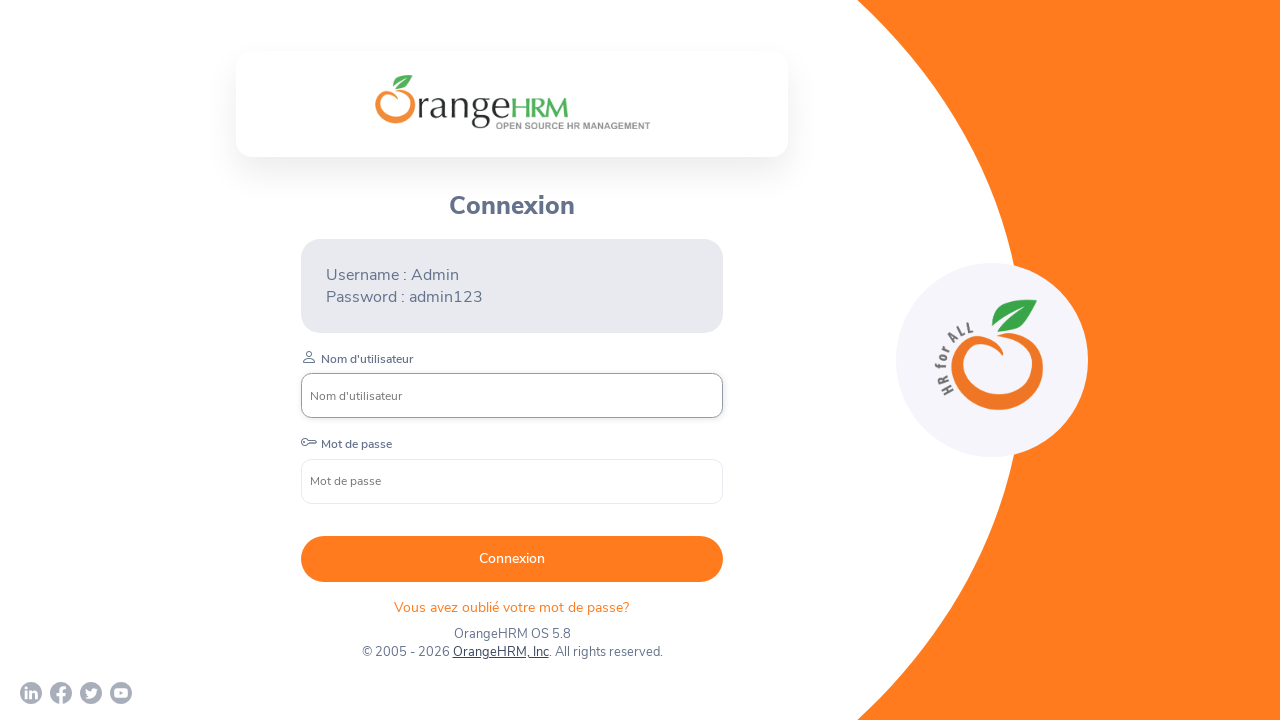

Waited for page to load (domcontentloaded)
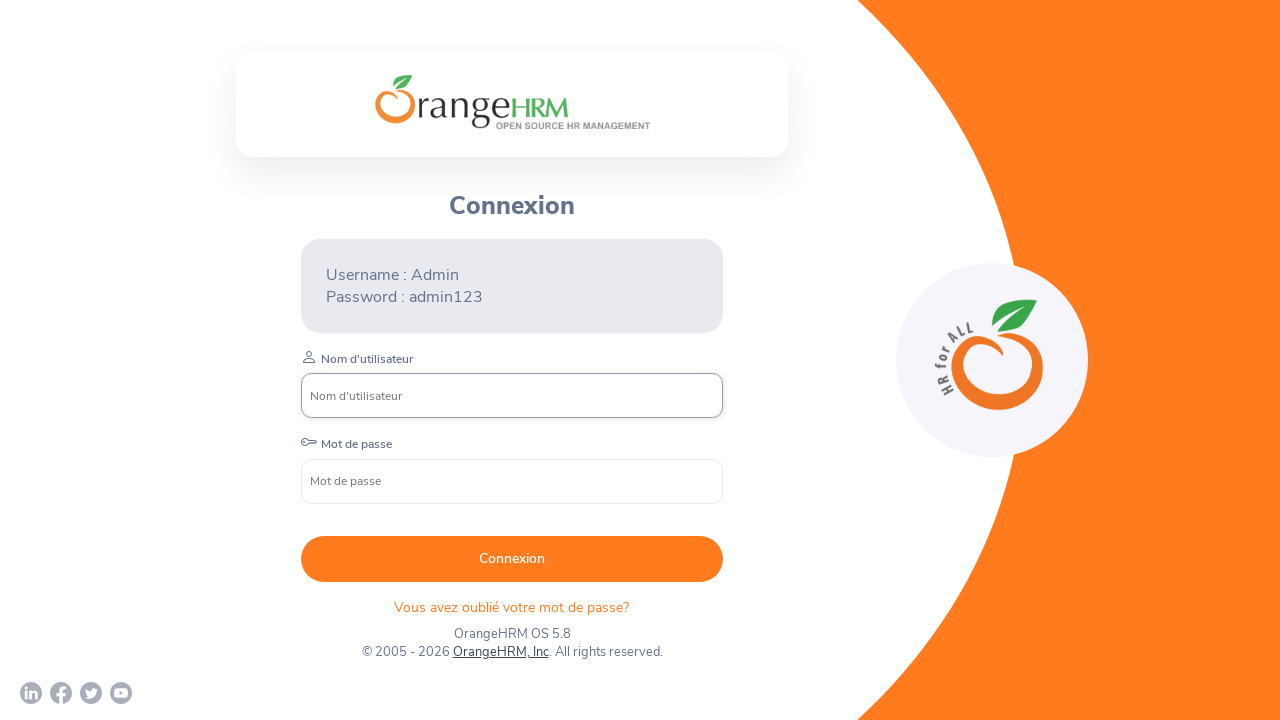

Navigated back to previous page
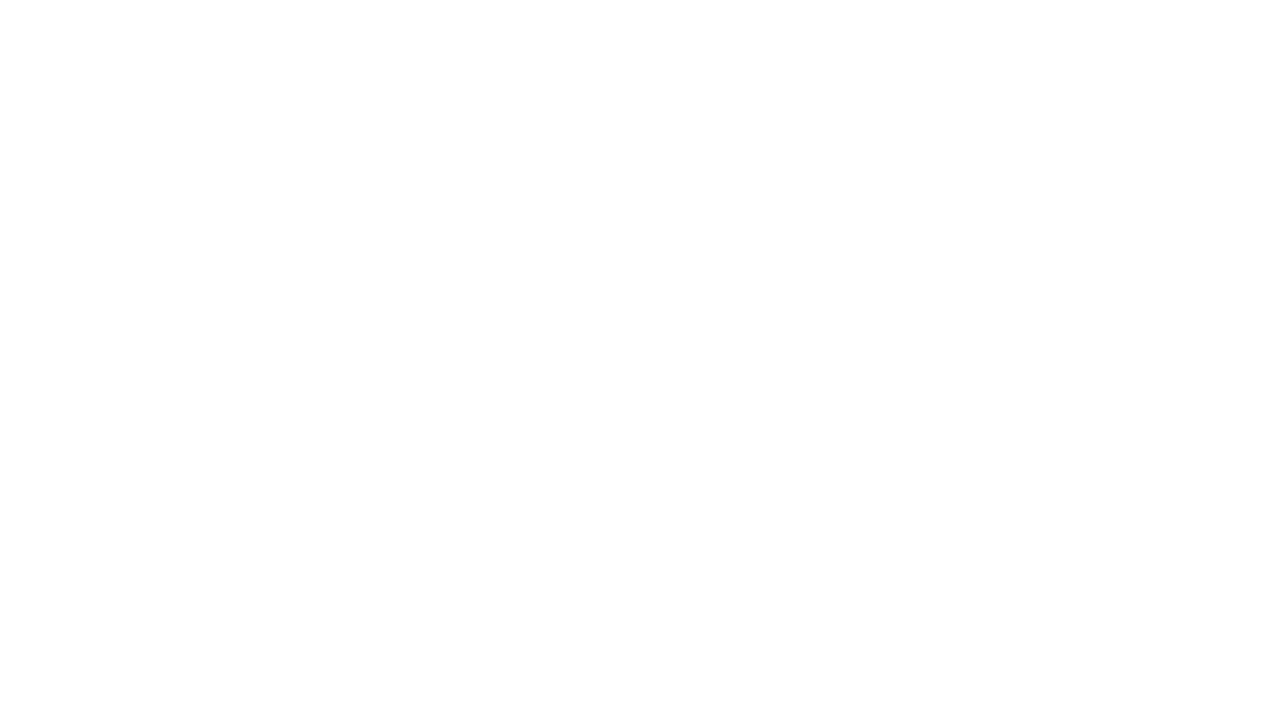

Waited 1 second for navigation to complete
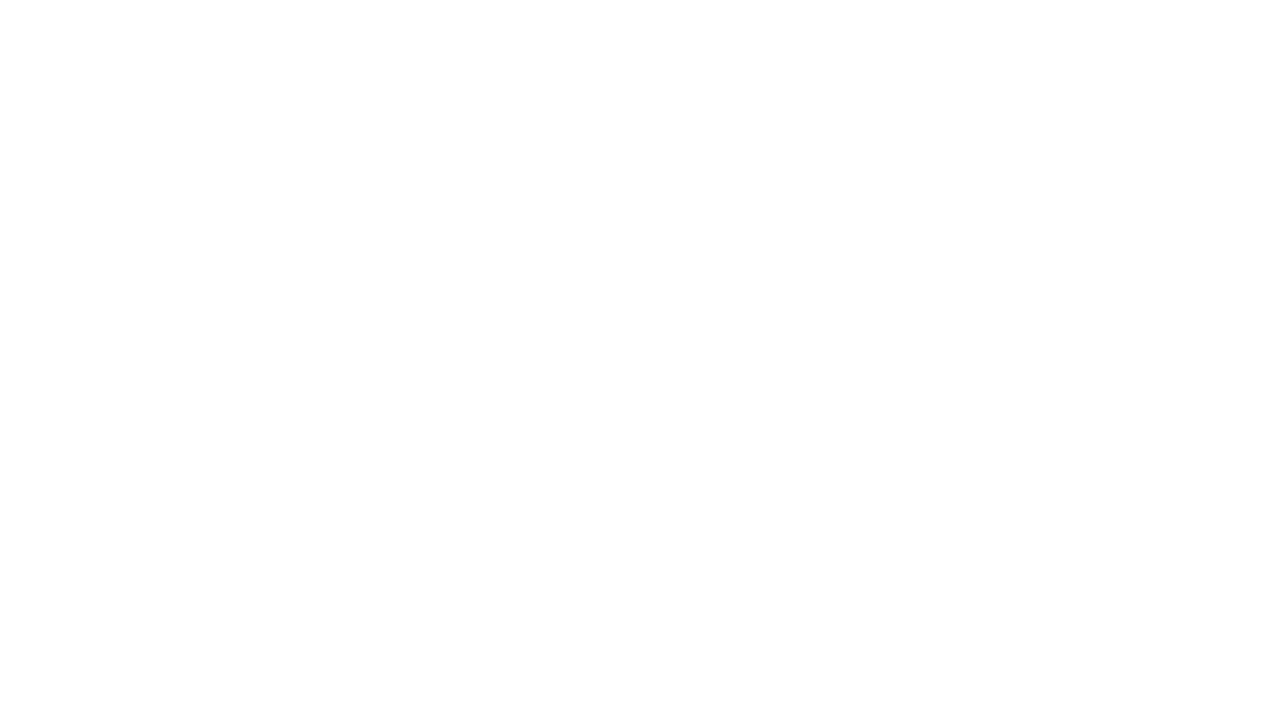

Navigated forward to next page
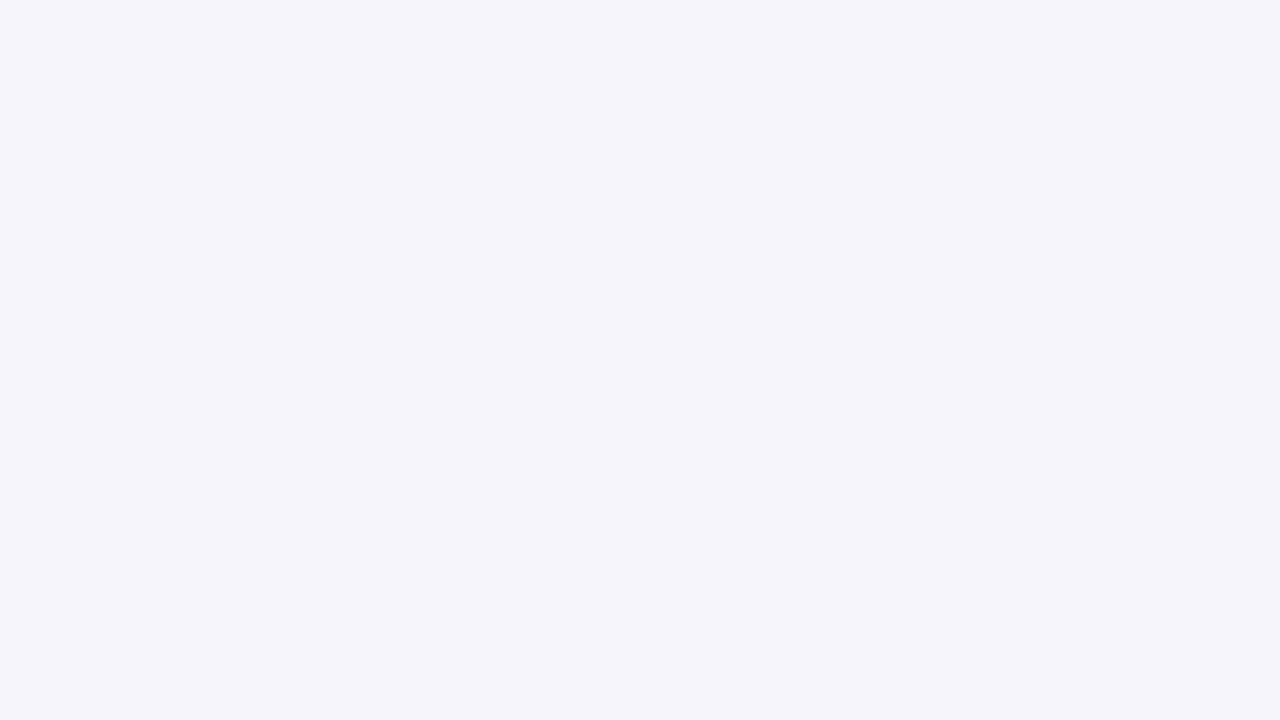

Waited 1 second for forward navigation to complete
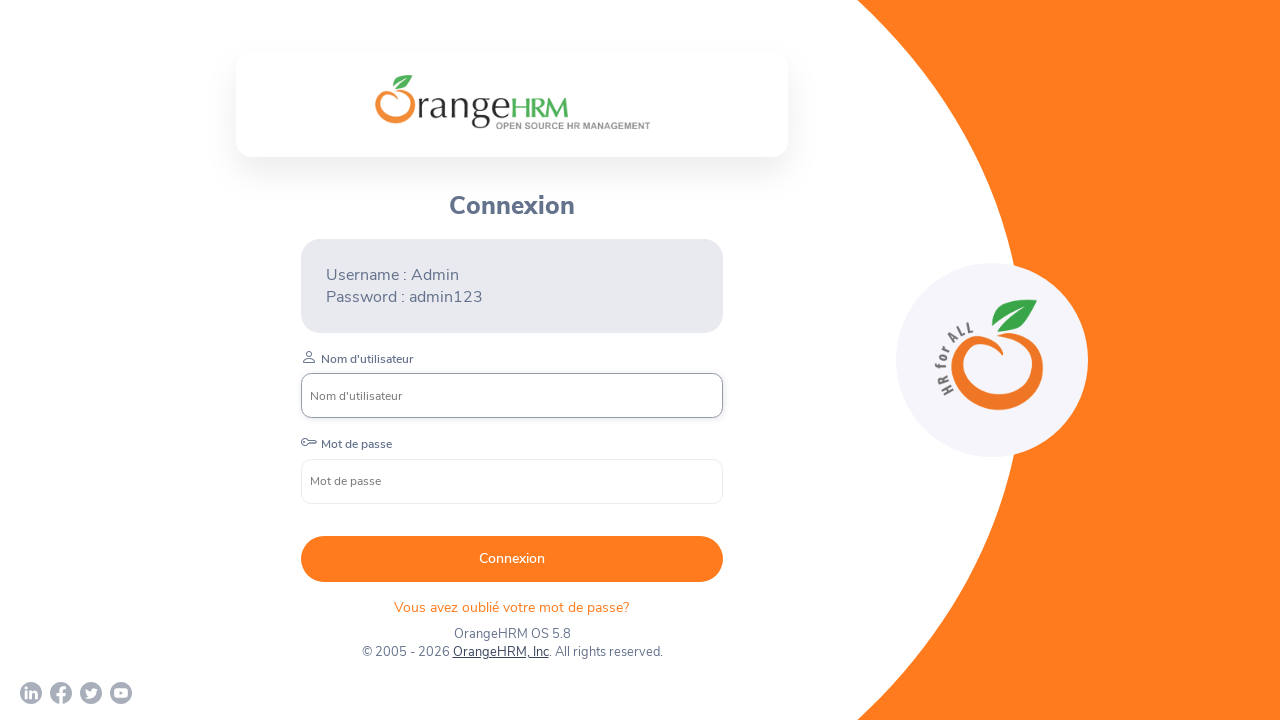

Refreshed the current page
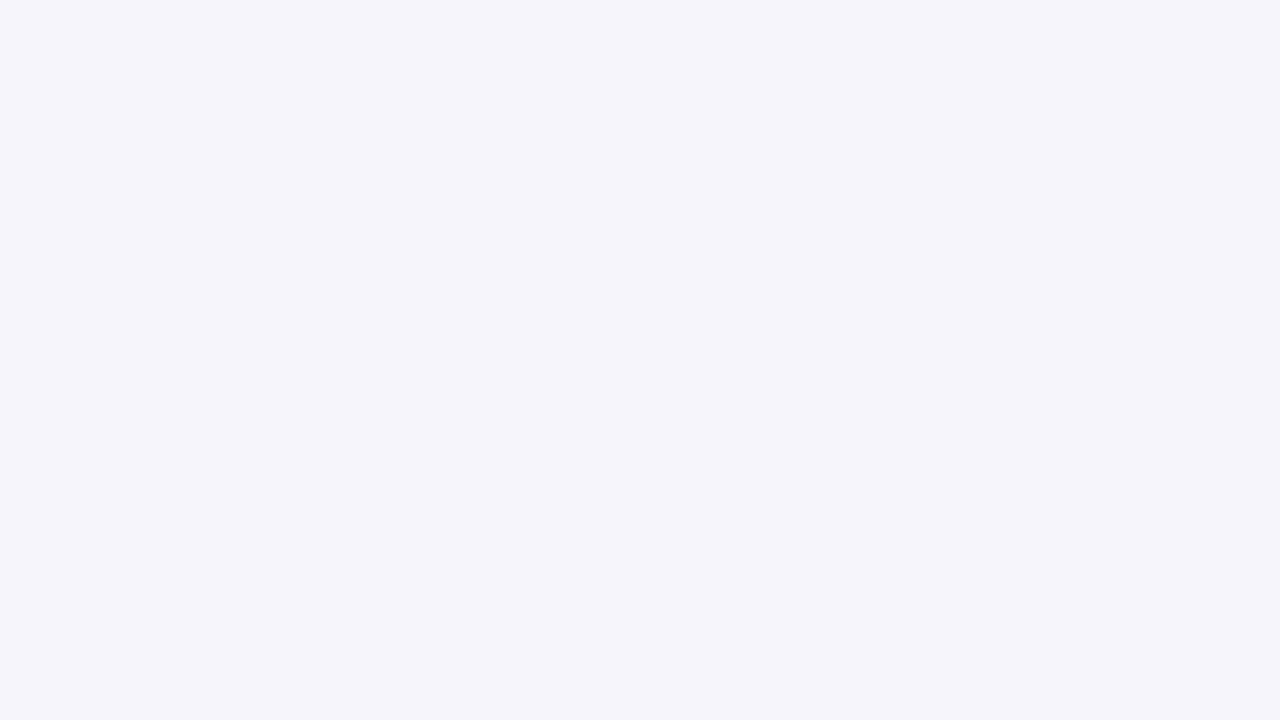

Waited 1 second for page refresh to complete
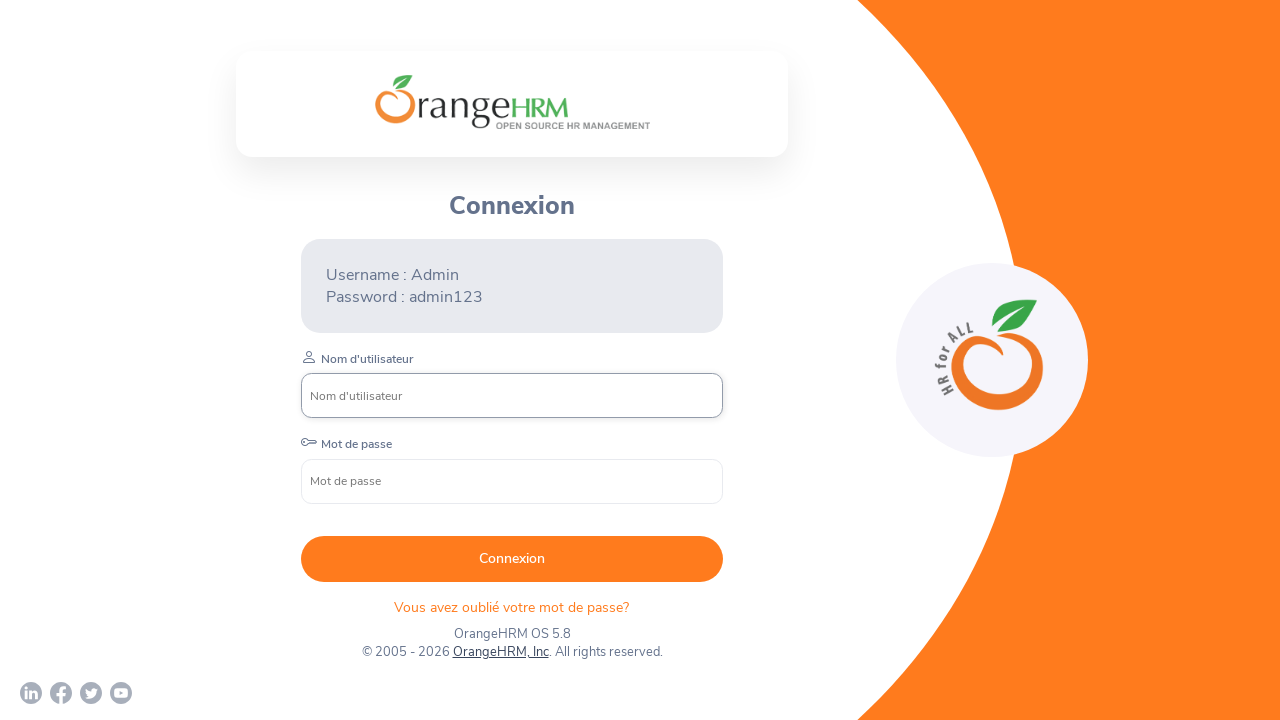

Retrieved current URL: https://opensource-demo.orangehrmlive.com/web/index.php/auth/login
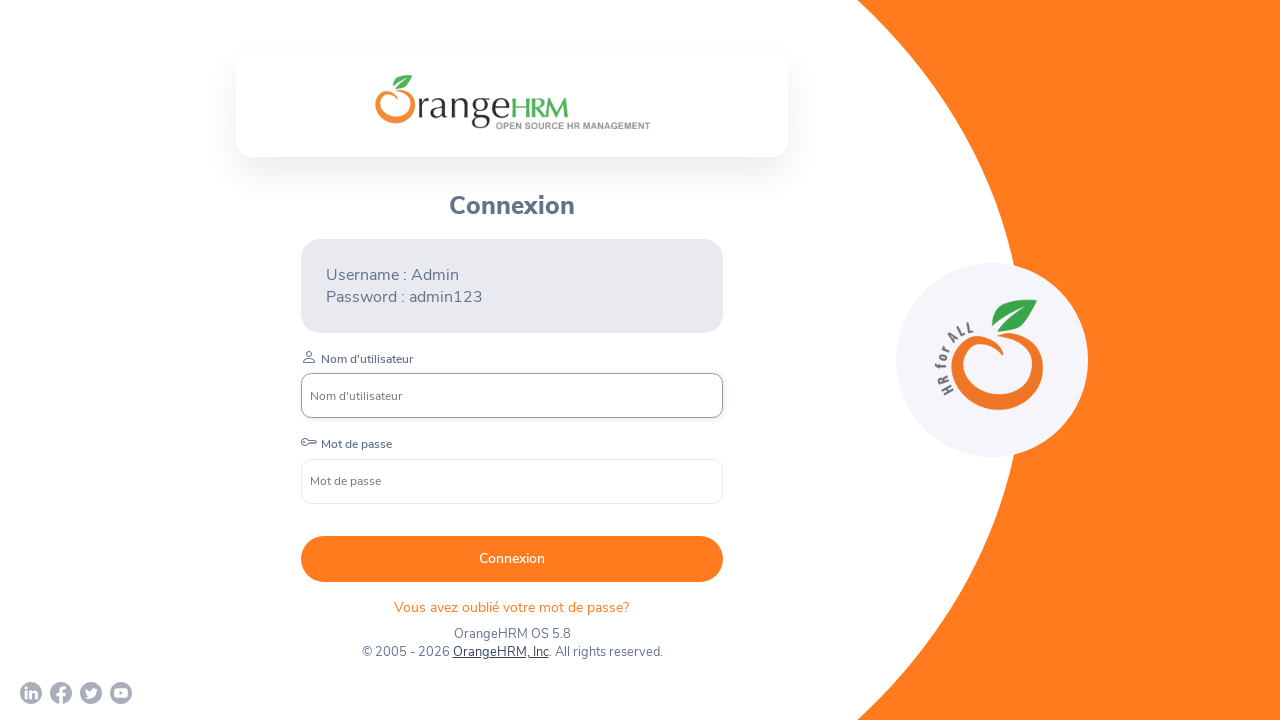

Retrieved page title: OrangeHRM
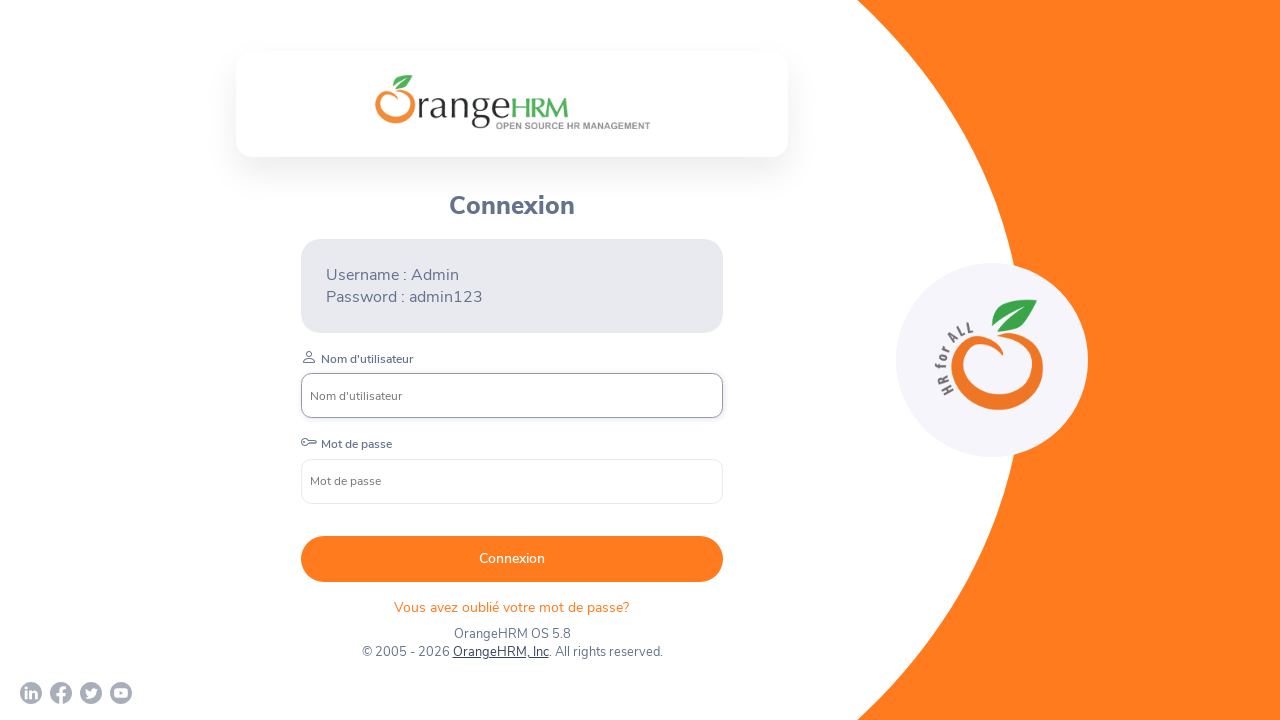

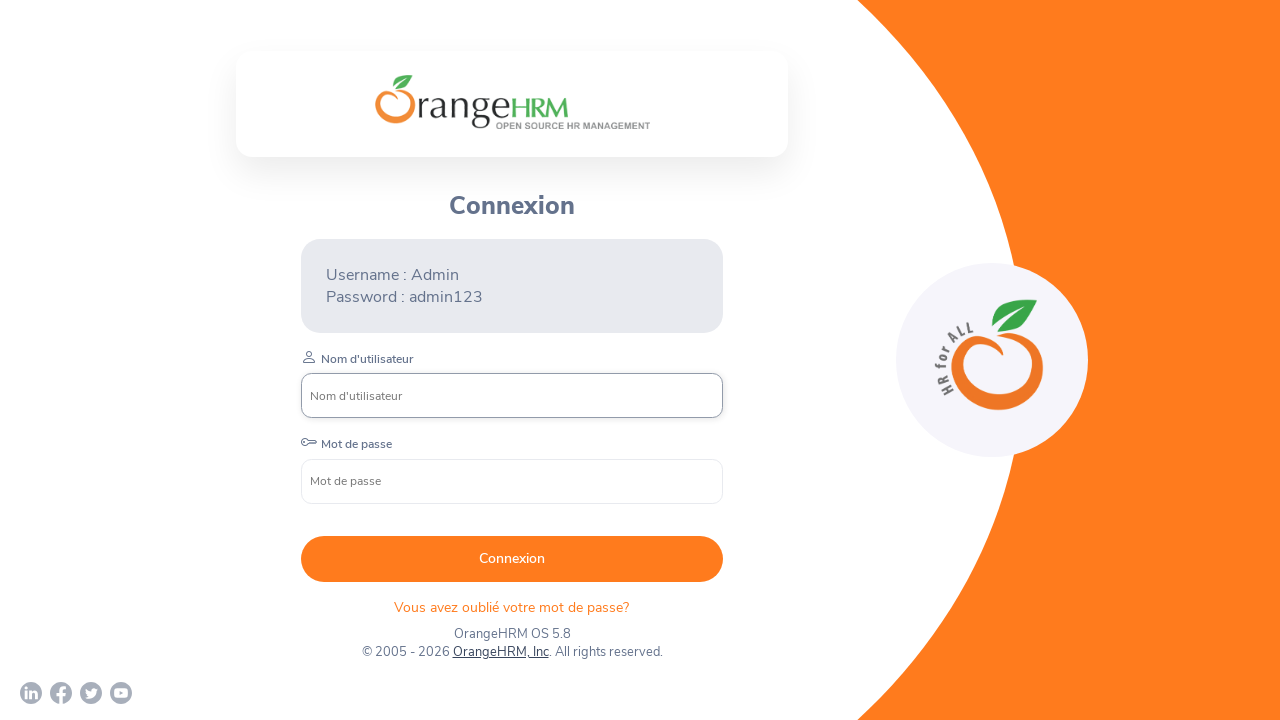